Navigates to the Selenium Jupiter documentation page, finds the About link, verifies it's visible, and clicks it

Starting URL: https://bonigarcia.github.io/selenium-jupiter/

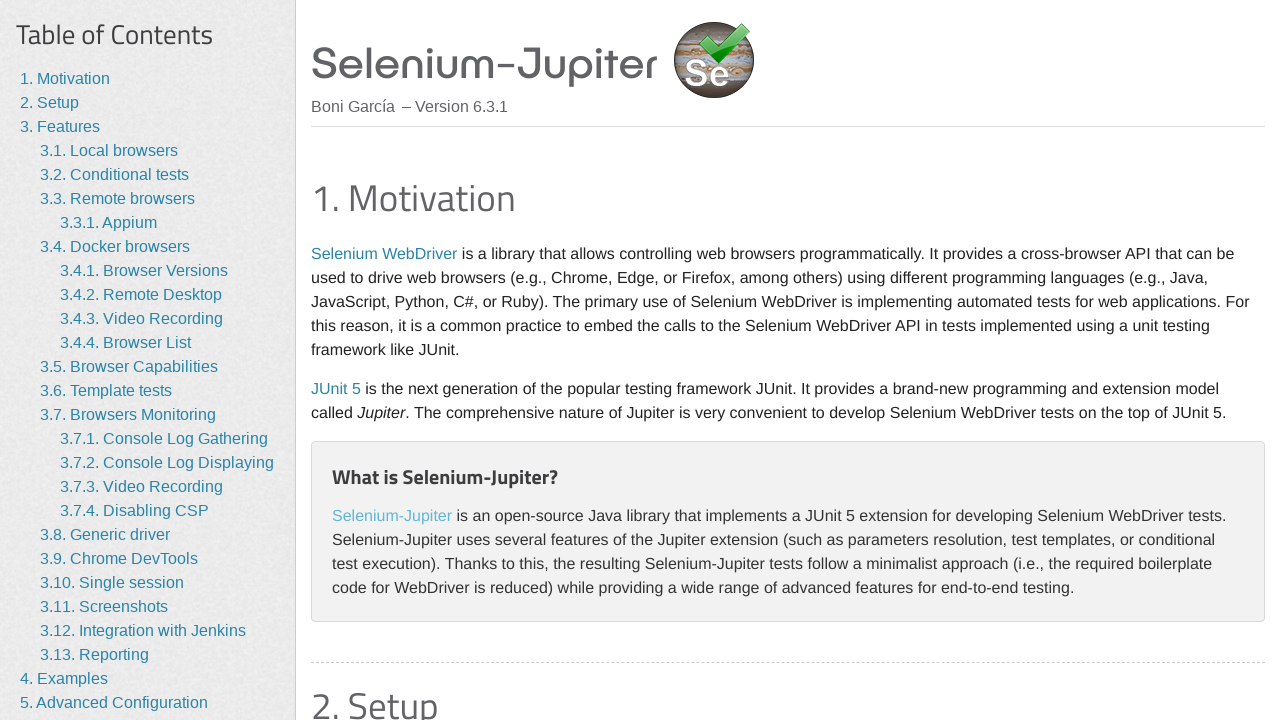

Navigated to Selenium Jupiter documentation page
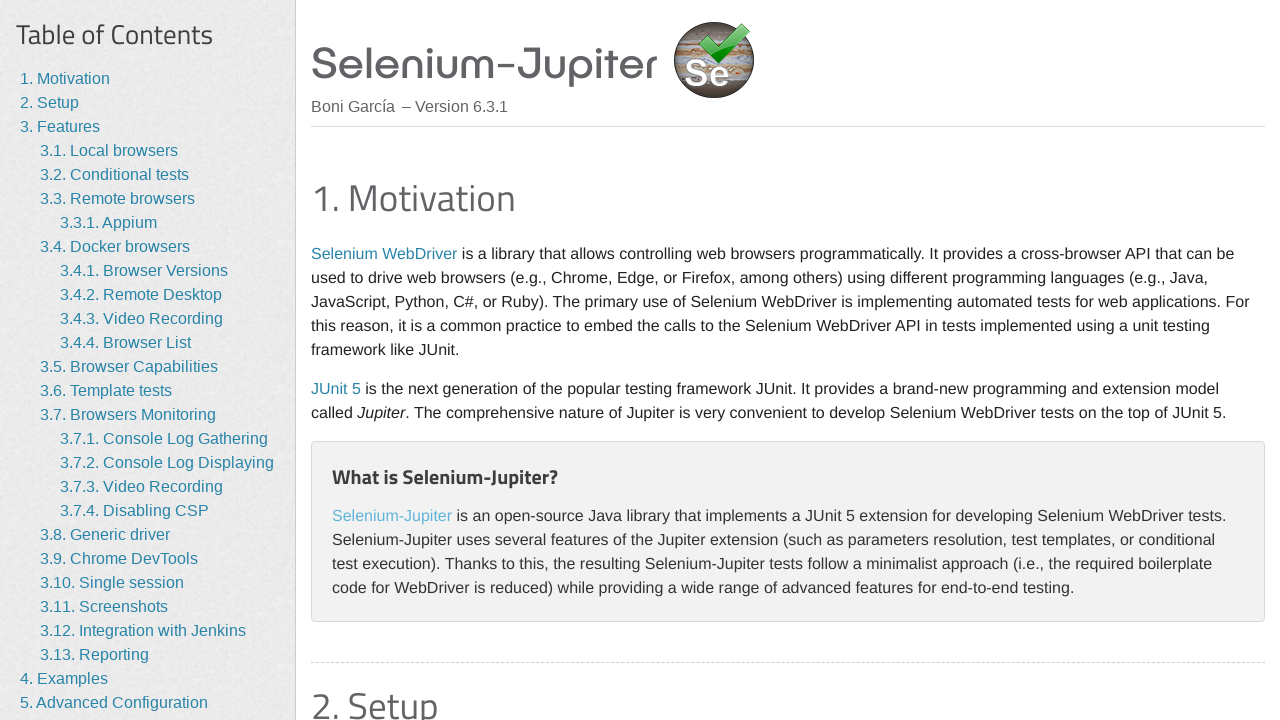

About link is visible on the page
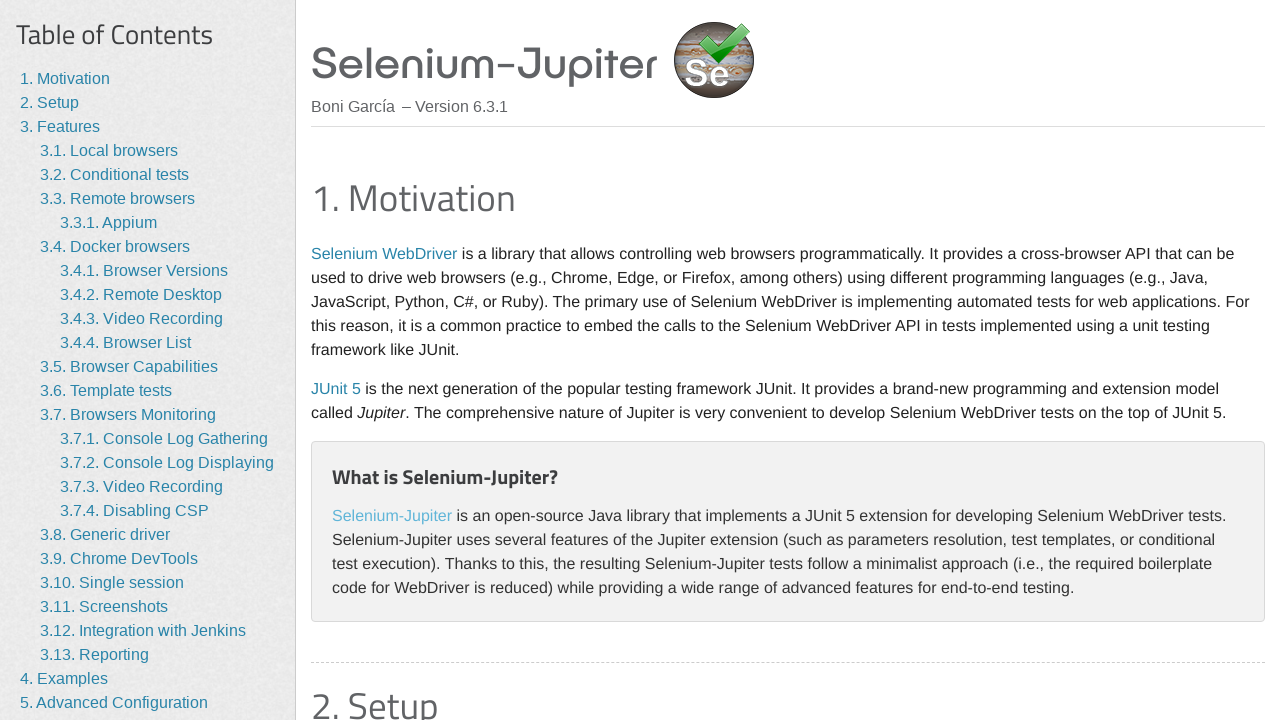

Clicked the About link at (54, 677) on a:text('About')
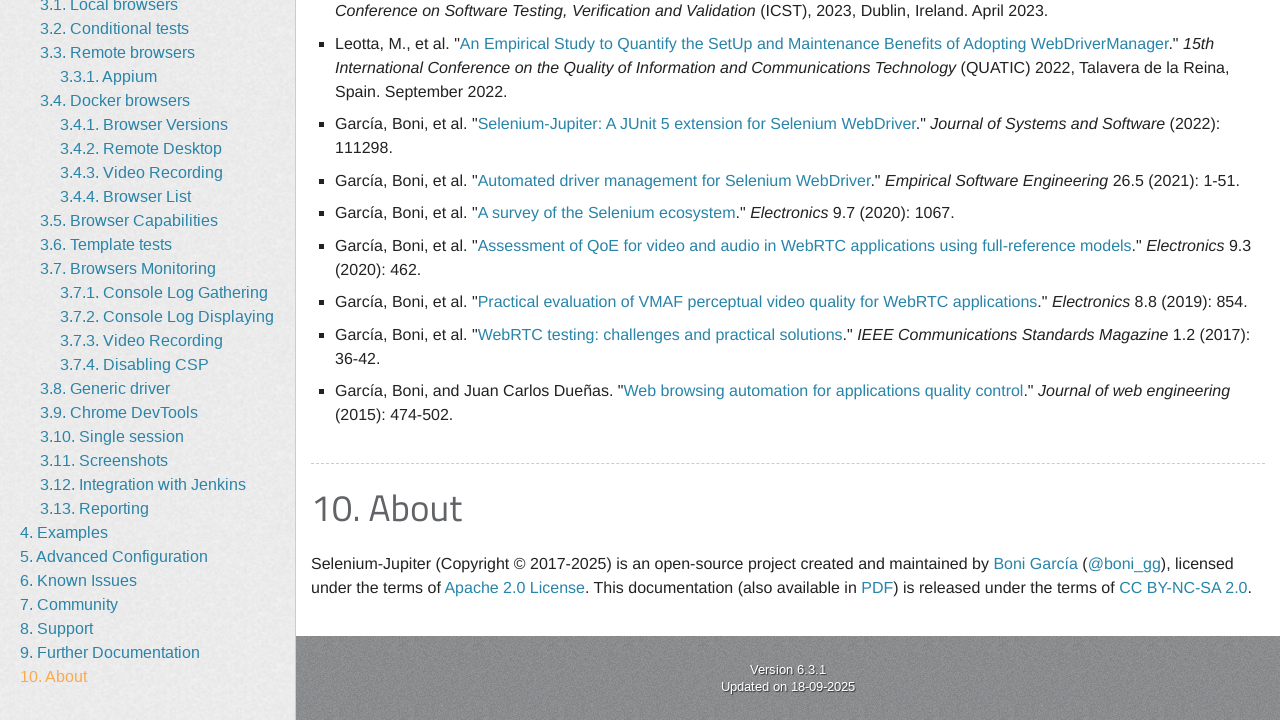

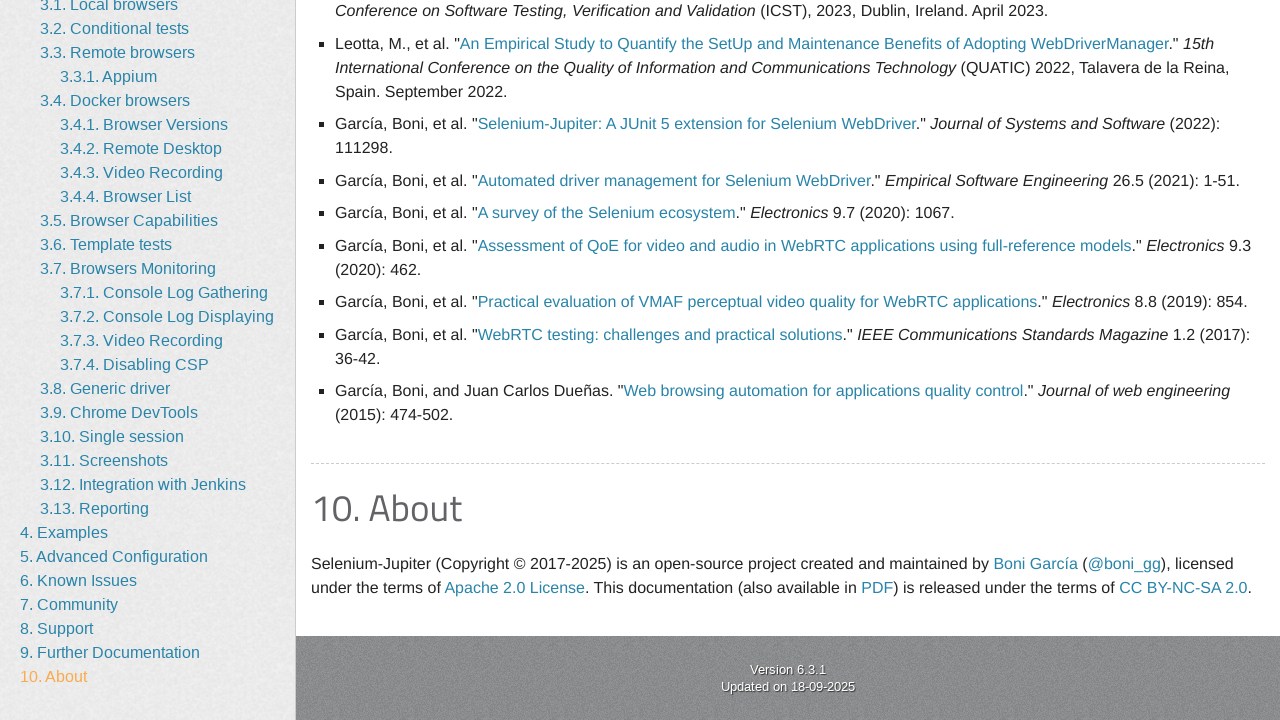